Tests the sorting functionality on an offers page by clicking a column header to sort, capturing the list of items, and verifying they are sorted correctly. Also searches for a specific item (Rice) by navigating through paginated results.

Starting URL: https://rahulshettyacademy.com/seleniumPractise/#/offers

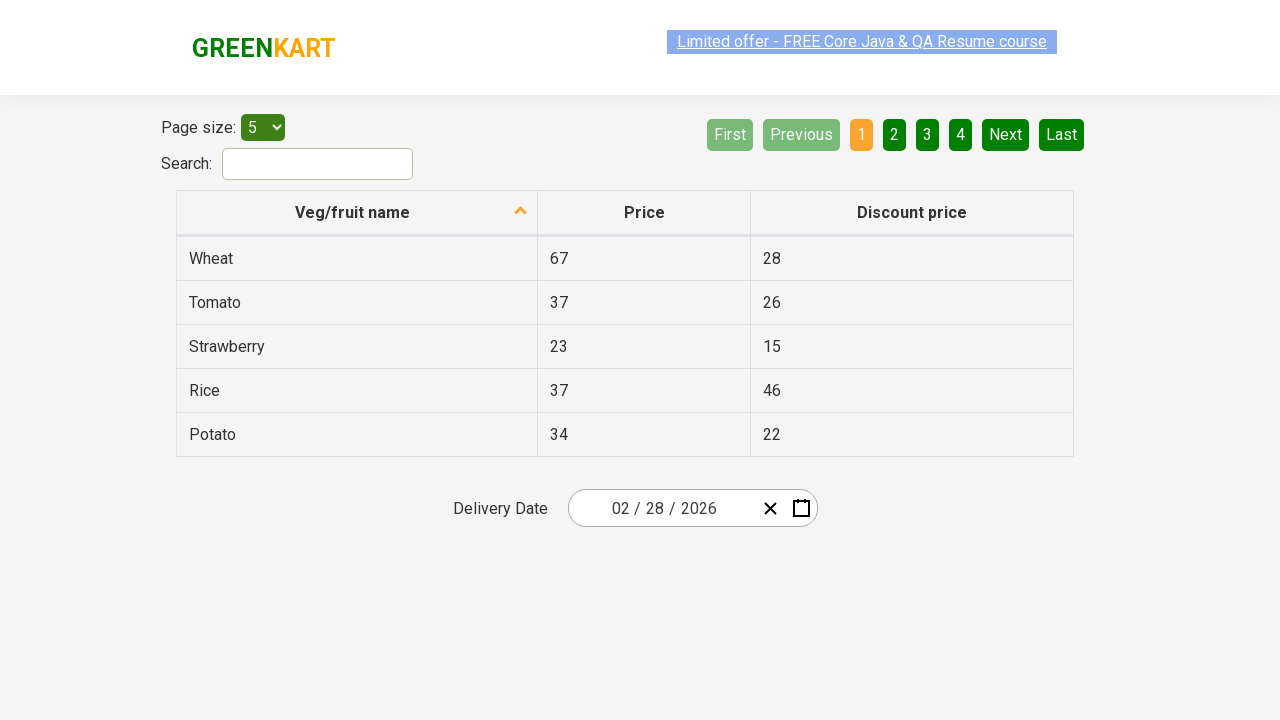

Clicked first column header to sort offers at (357, 213) on xpath=//tr//th[1]
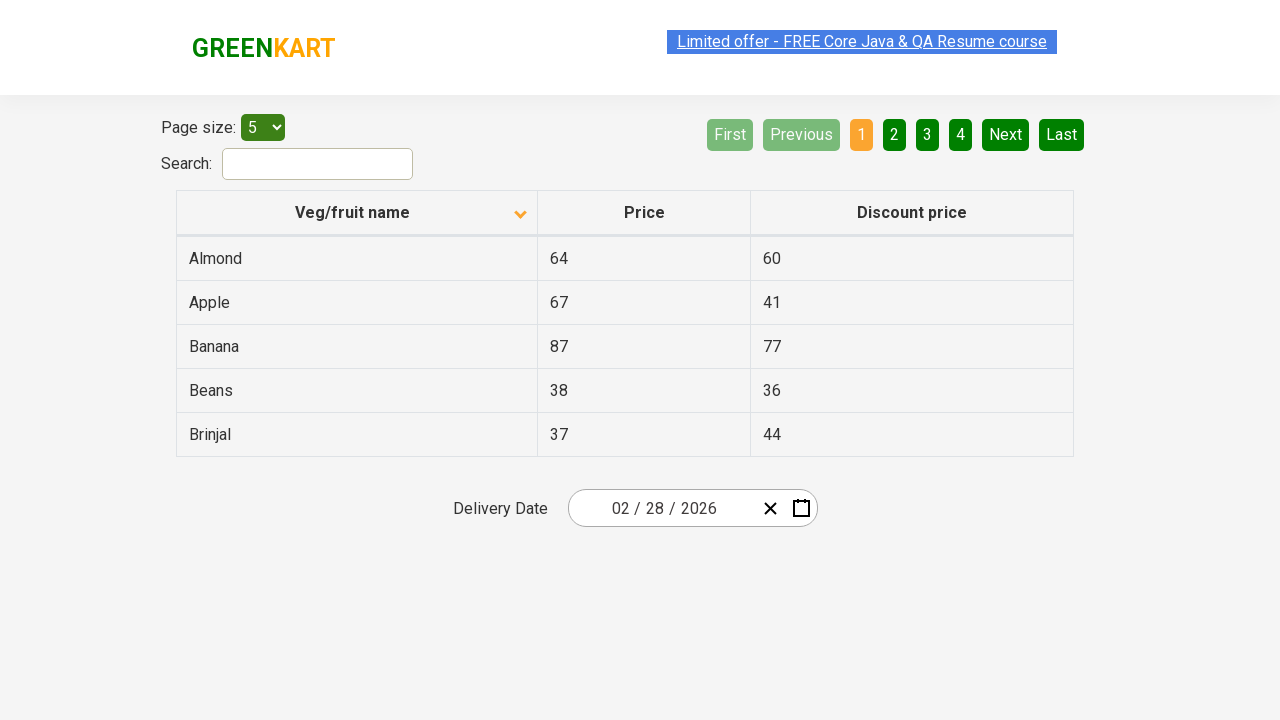

Table loaded and first column data is visible
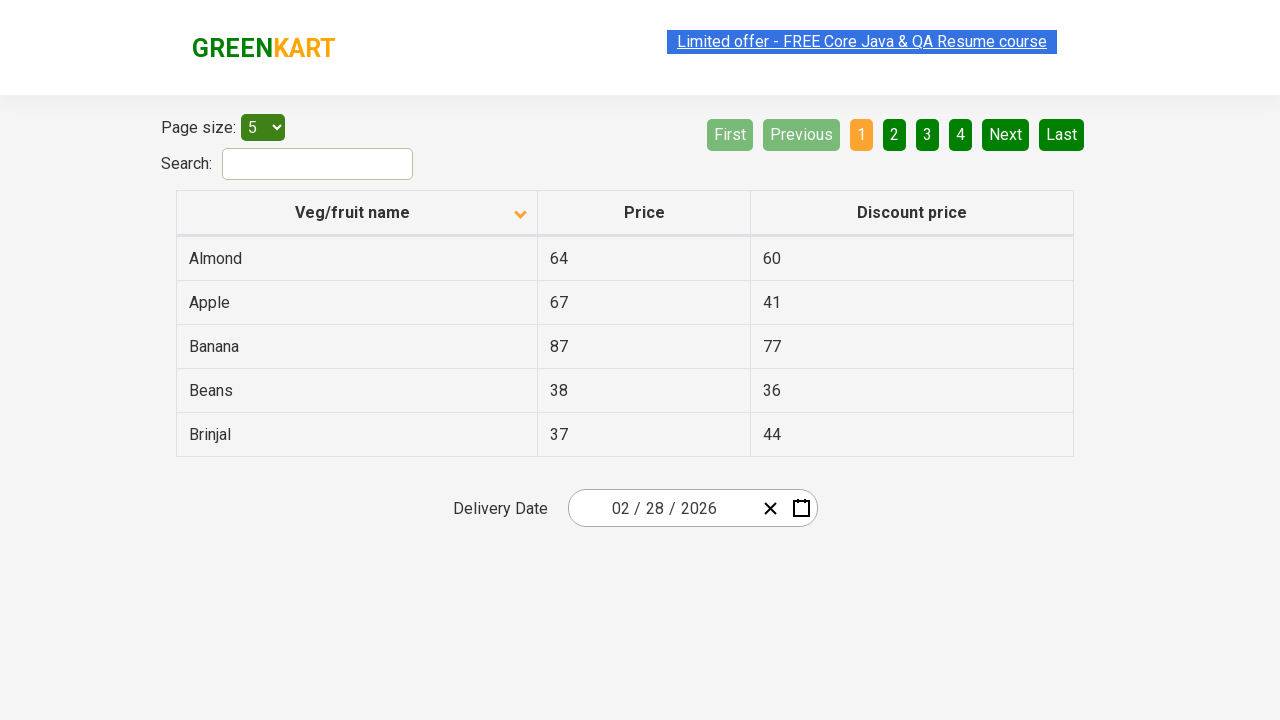

Retrieved all elements from first column
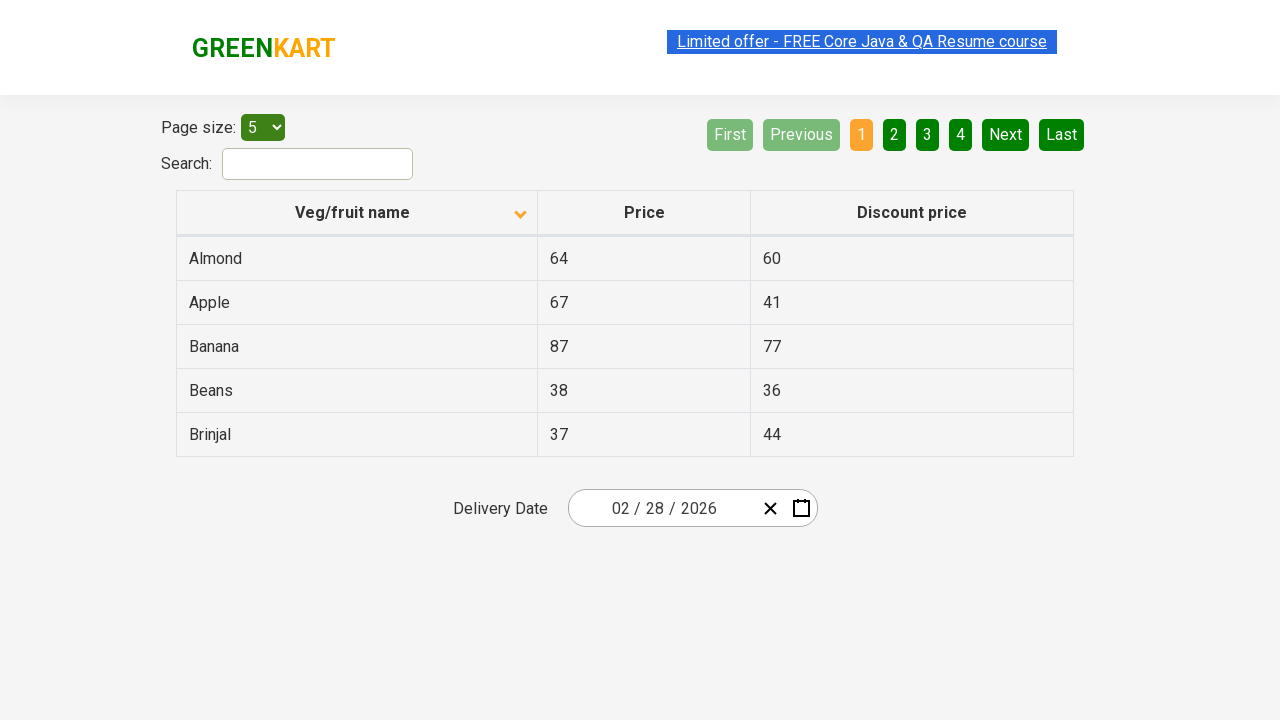

Extracted text from column elements: ['Almond', 'Apple', 'Banana', 'Beans', 'Brinjal']
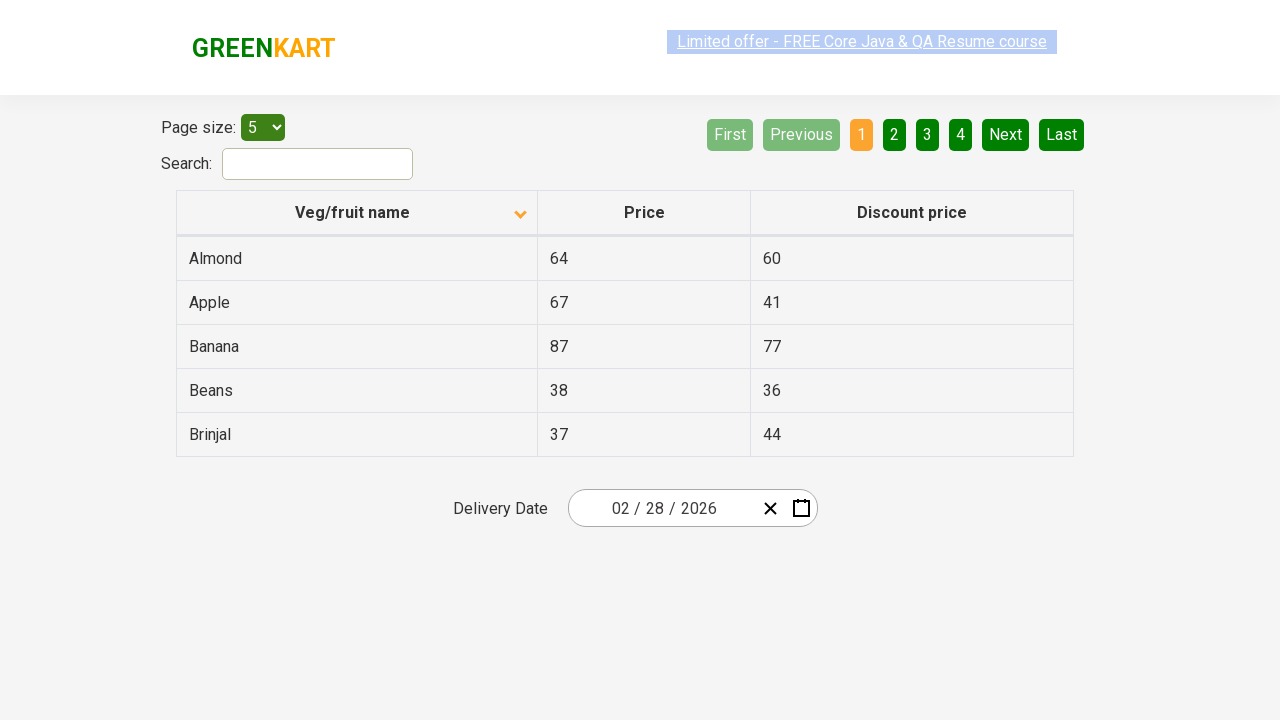

Generated sorted version of list: ['Almond', 'Apple', 'Banana', 'Beans', 'Brinjal']
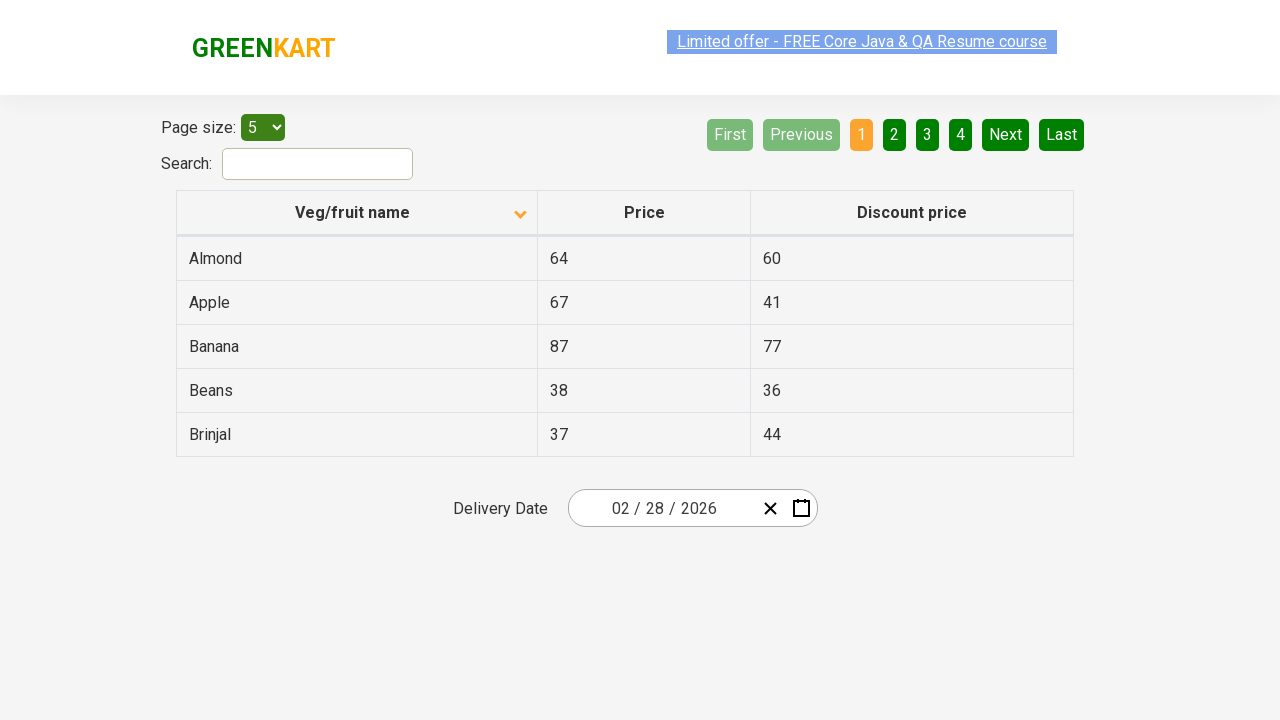

Verified that column is sorted correctly
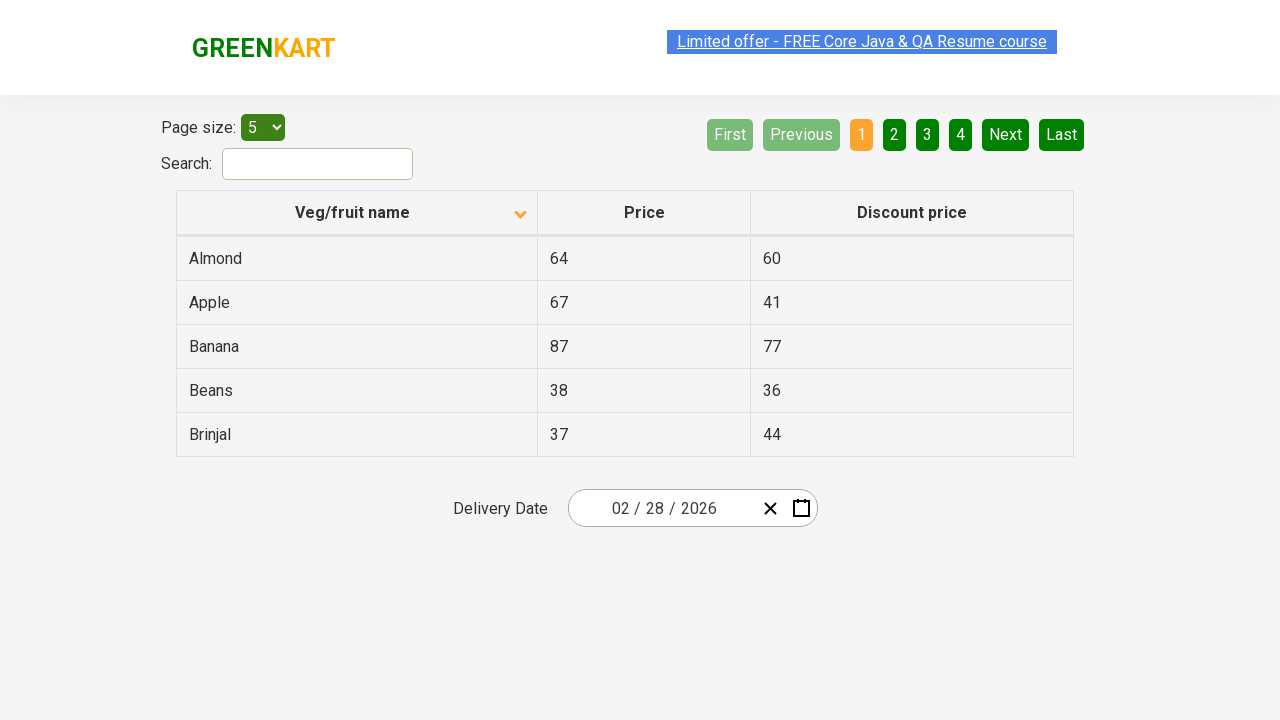

Retrieved all rows to search for Rice
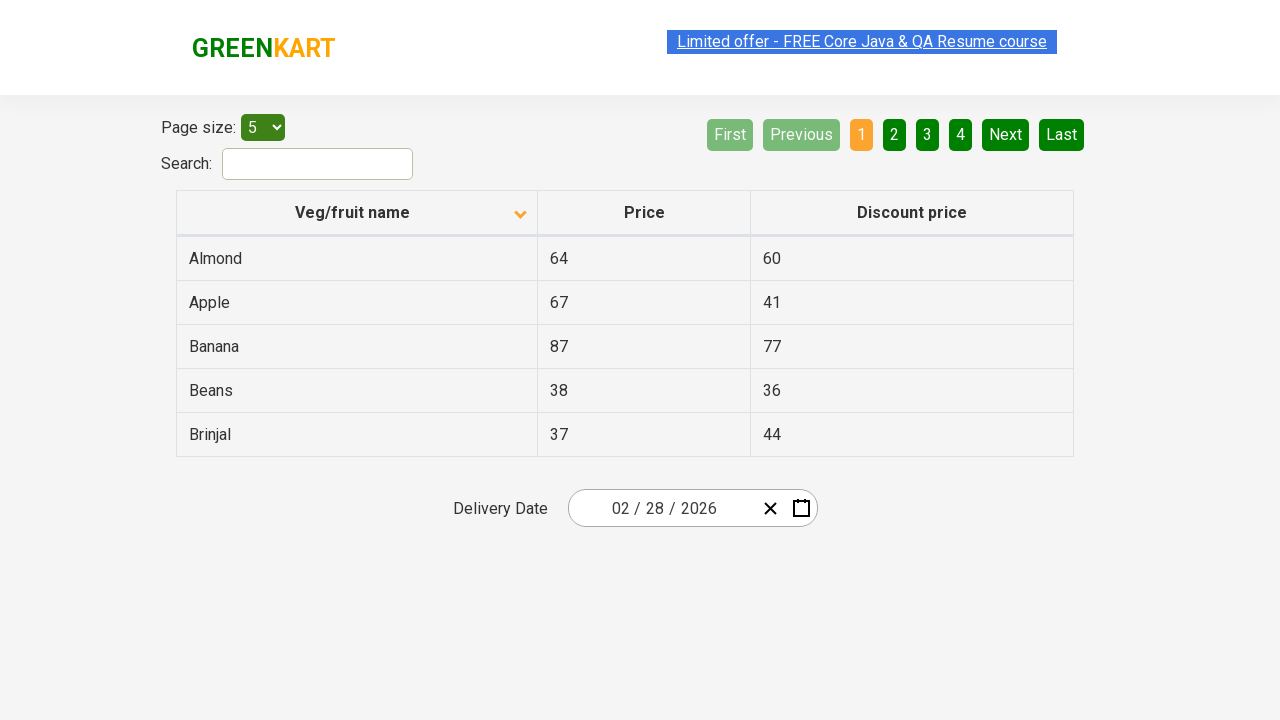

Clicked Next button to navigate to next page at (1006, 134) on [aria-label='Next']
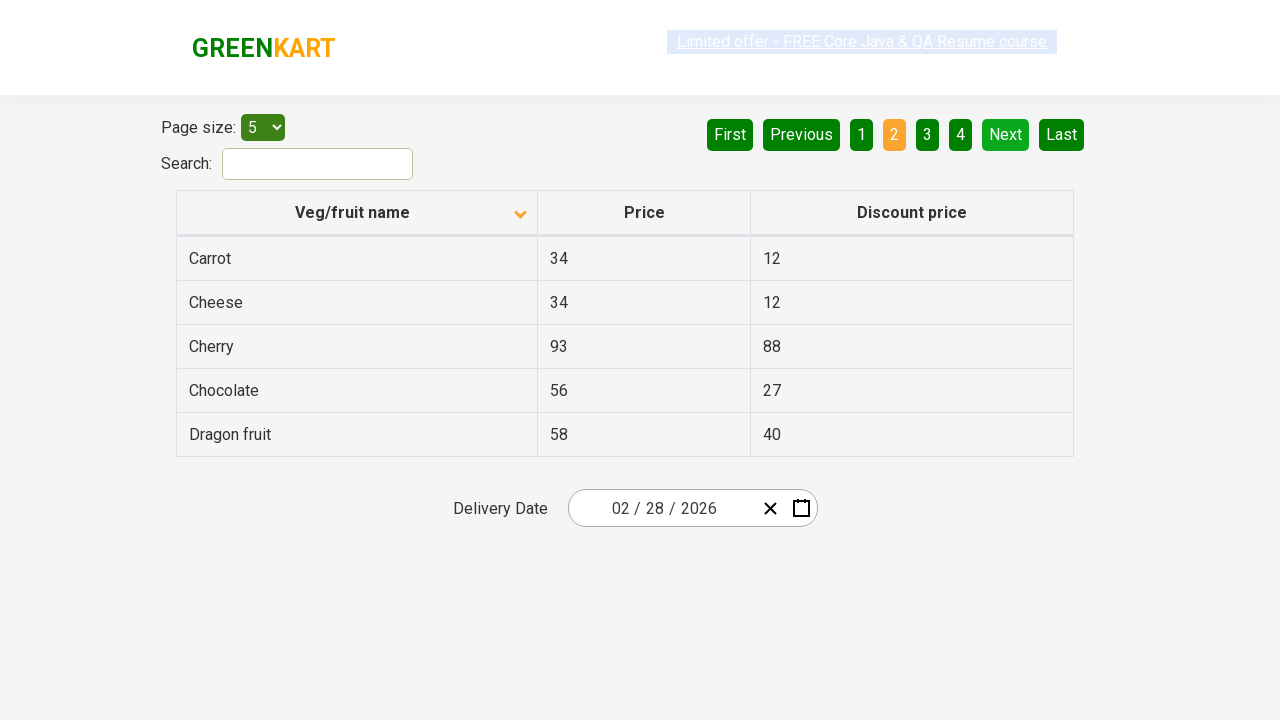

Retrieved all rows to search for Rice
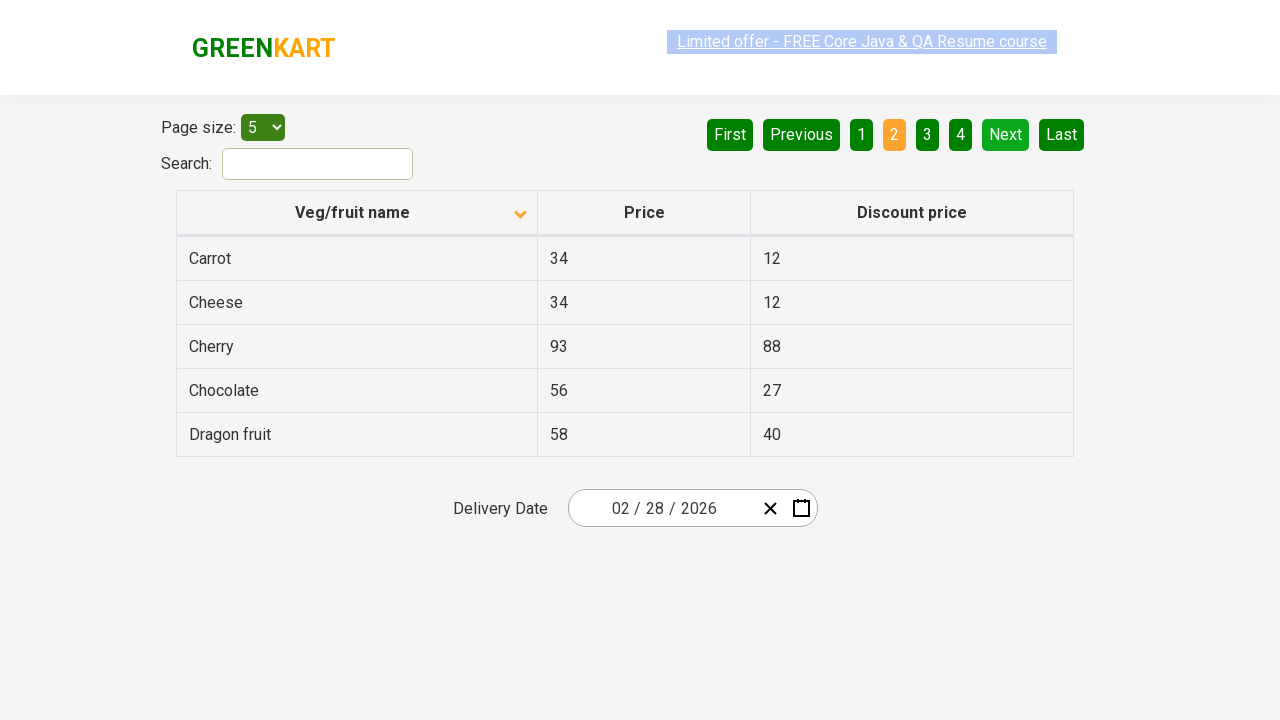

Clicked Next button to navigate to next page at (1006, 134) on [aria-label='Next']
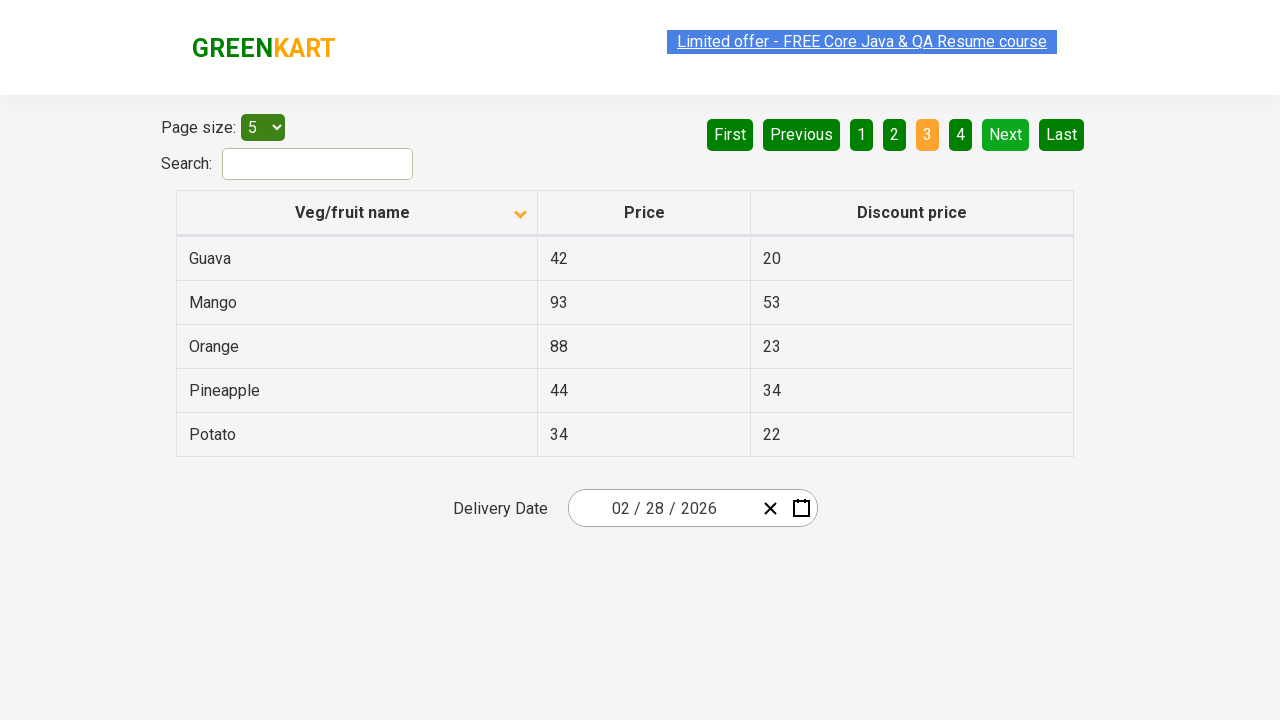

Retrieved all rows to search for Rice
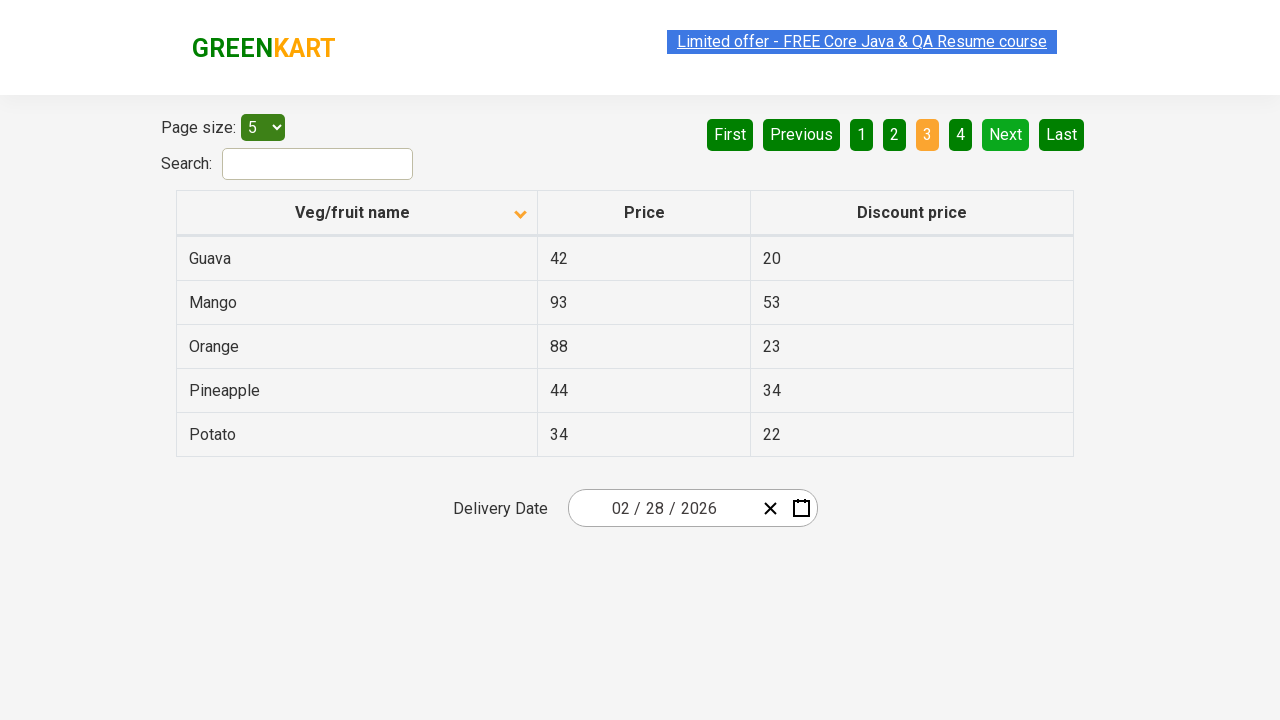

Clicked Next button to navigate to next page at (1006, 134) on [aria-label='Next']
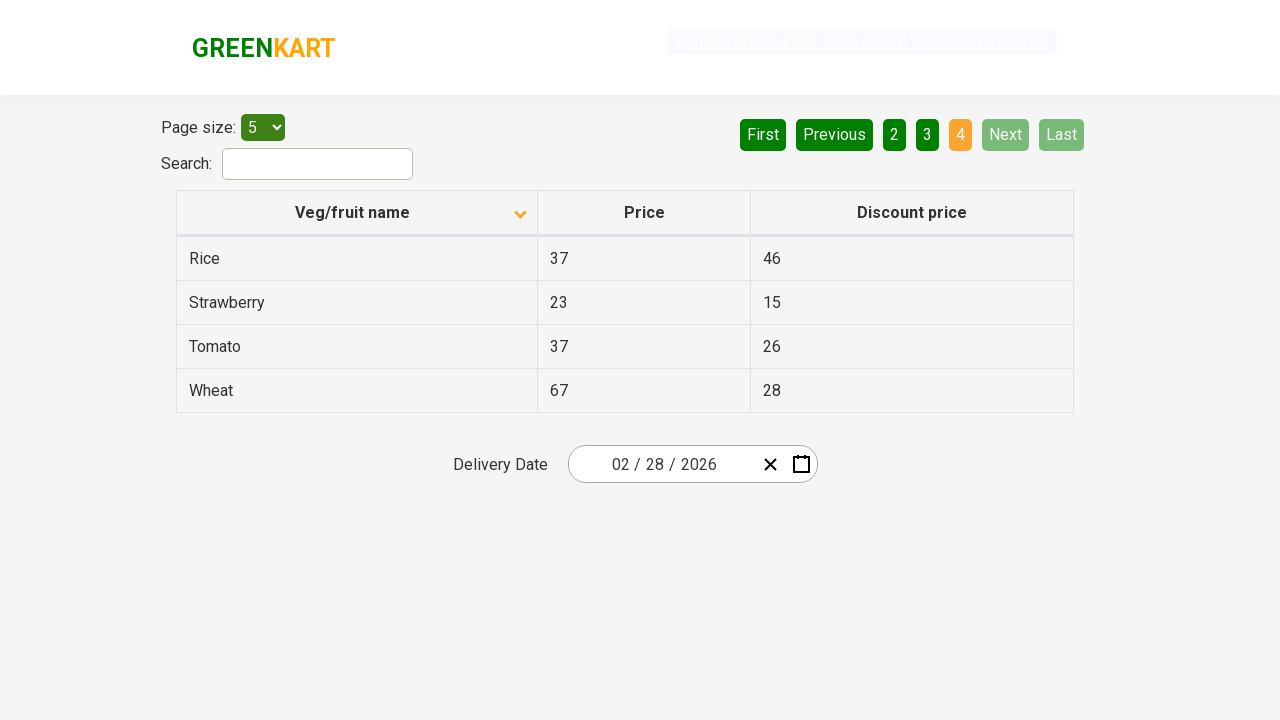

Retrieved all rows to search for Rice
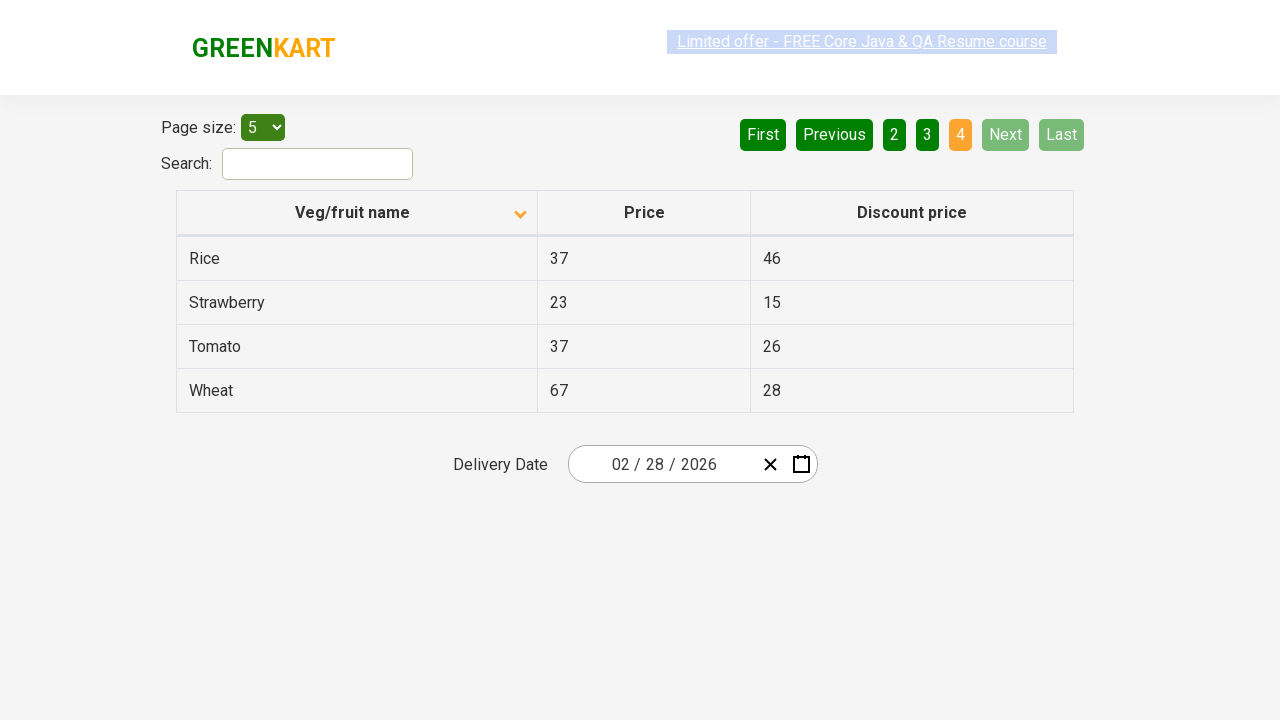

Found Rice item with price: 37
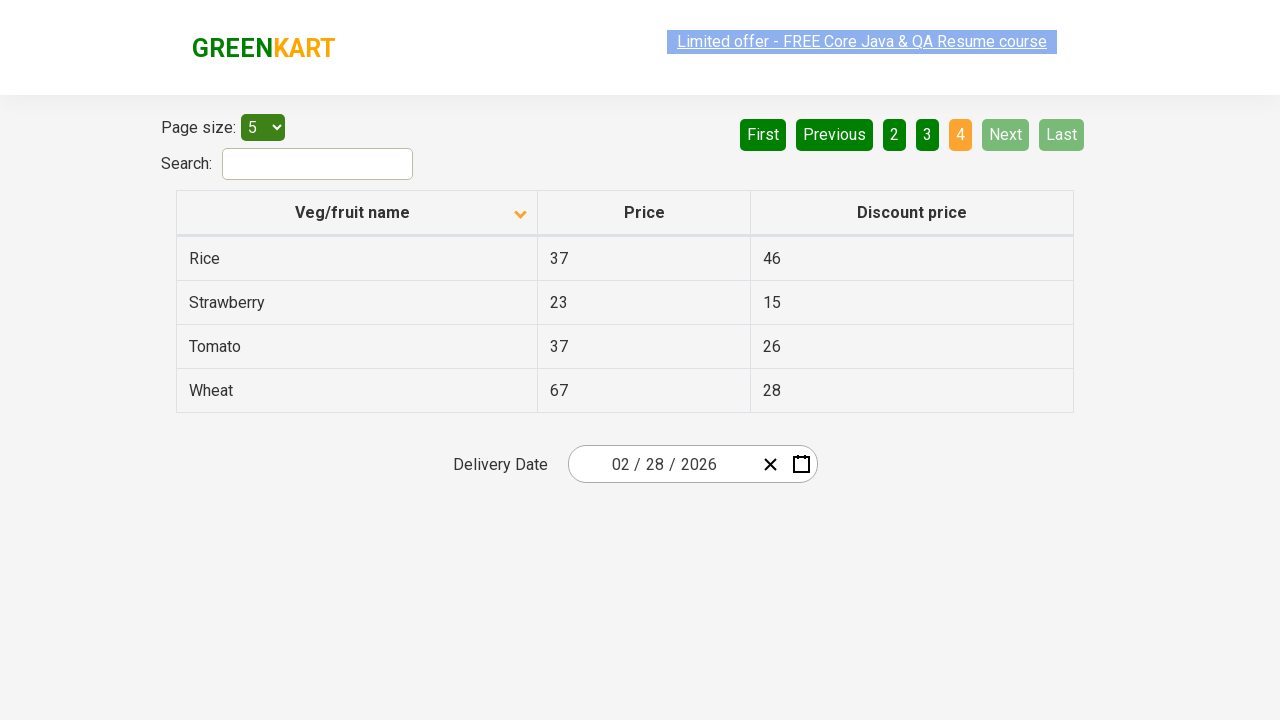

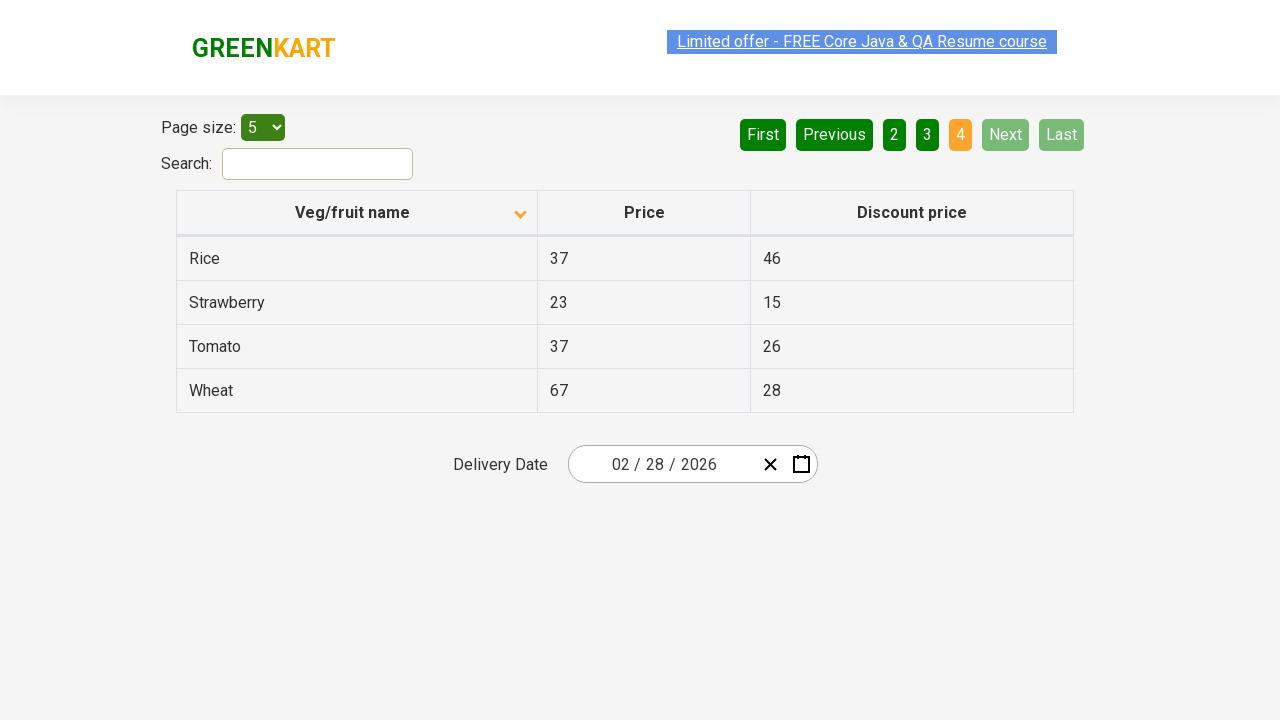